Tests job search functionality by navigating to jobs page, searching for jobs with keywords and location, applying filters for full-time jobs only, and clicking on a job listing

Starting URL: https://alchemy.hguy.co/jobs/

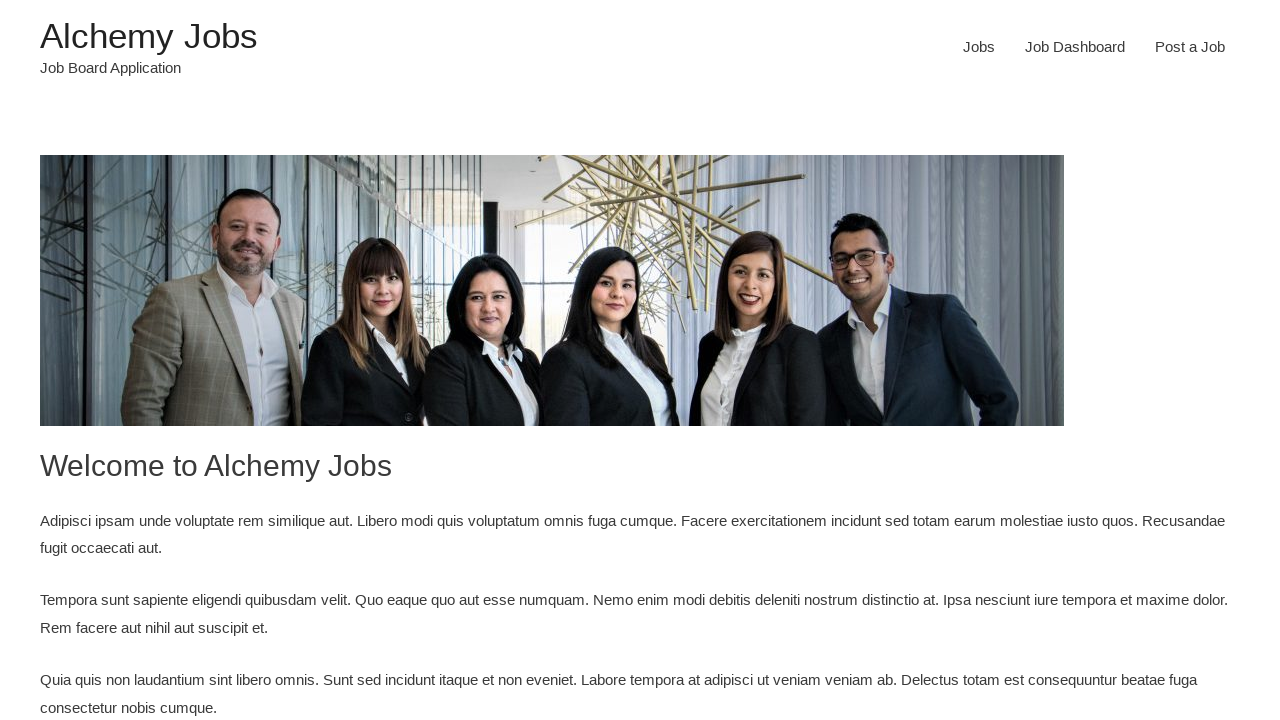

Clicked on Jobs menu item to navigate to jobs page at (979, 47) on #menu-item-24
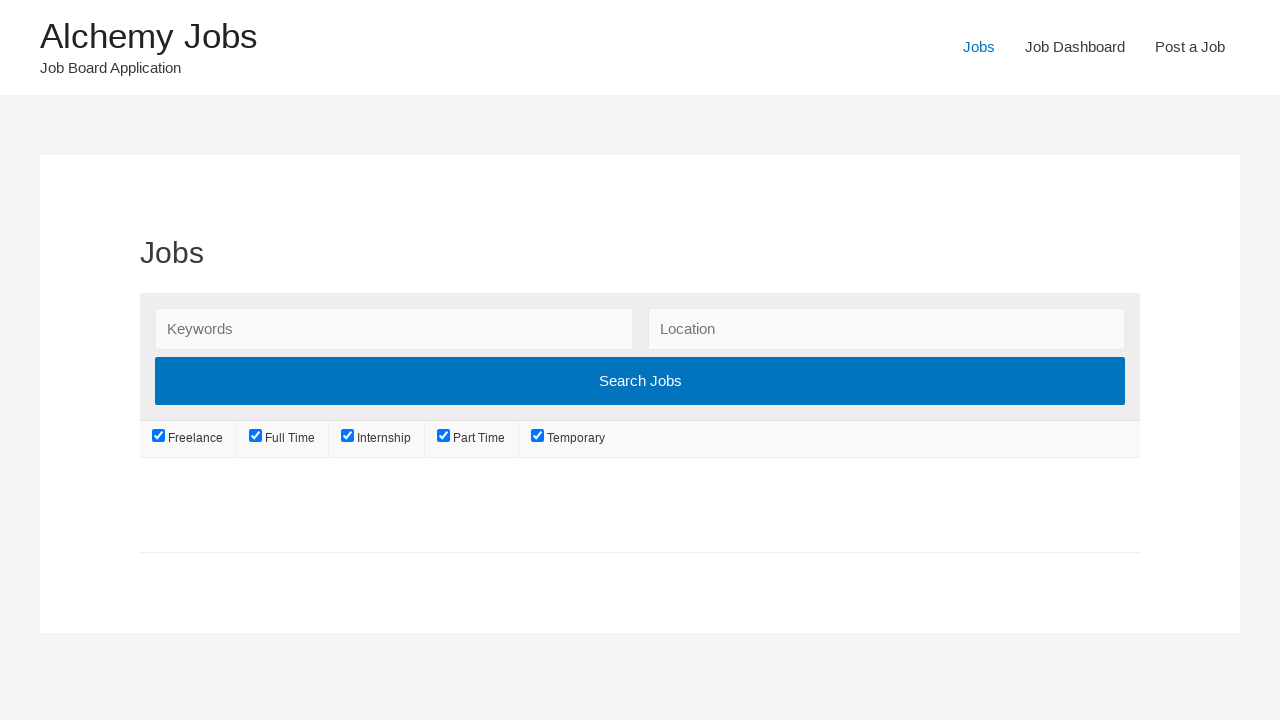

Filled search keywords field with 'Software Engineer' on #search_keywords
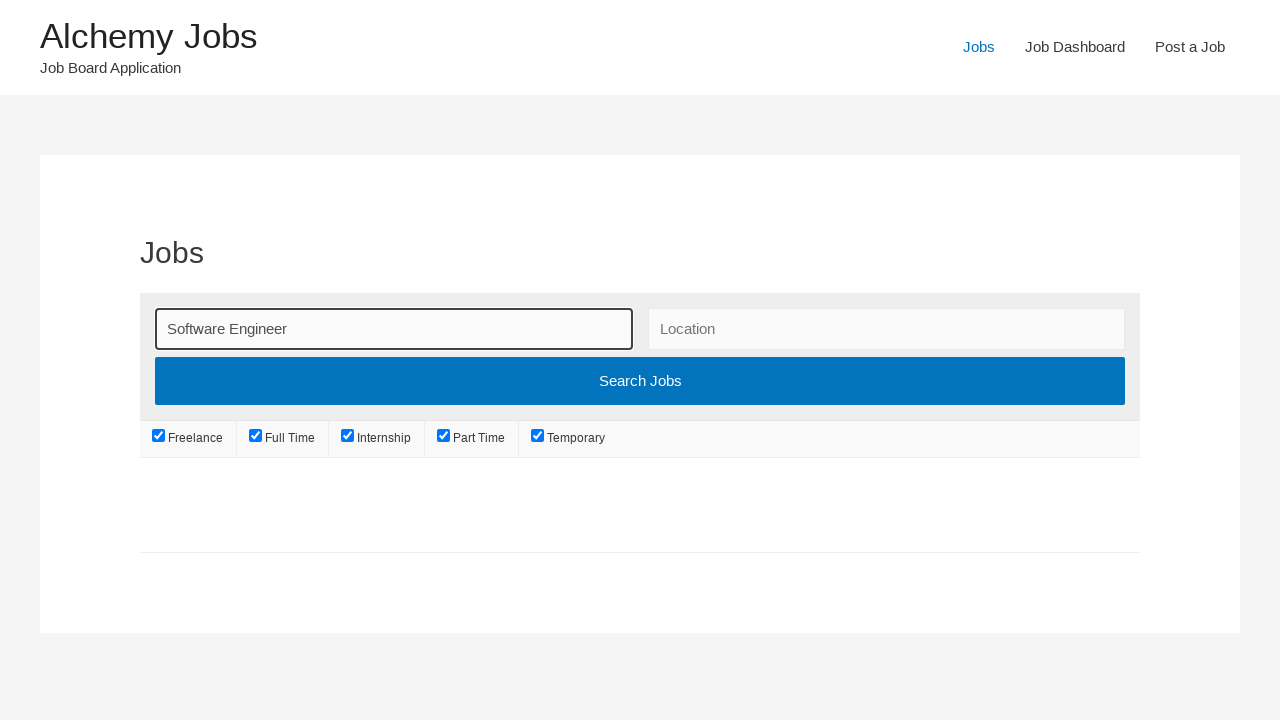

Filled search location field with 'San Francisco' on #search_location
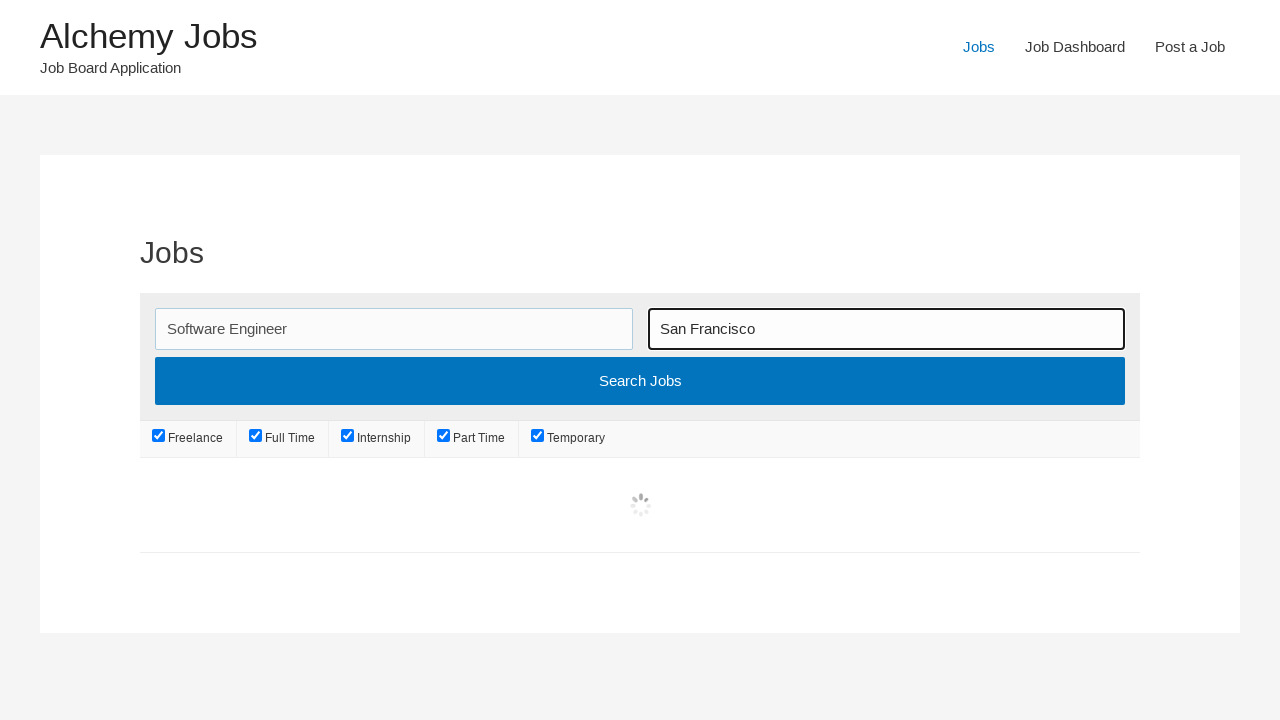

Unchecked temporary job type filter at (537, 436) on #job_type_temporary
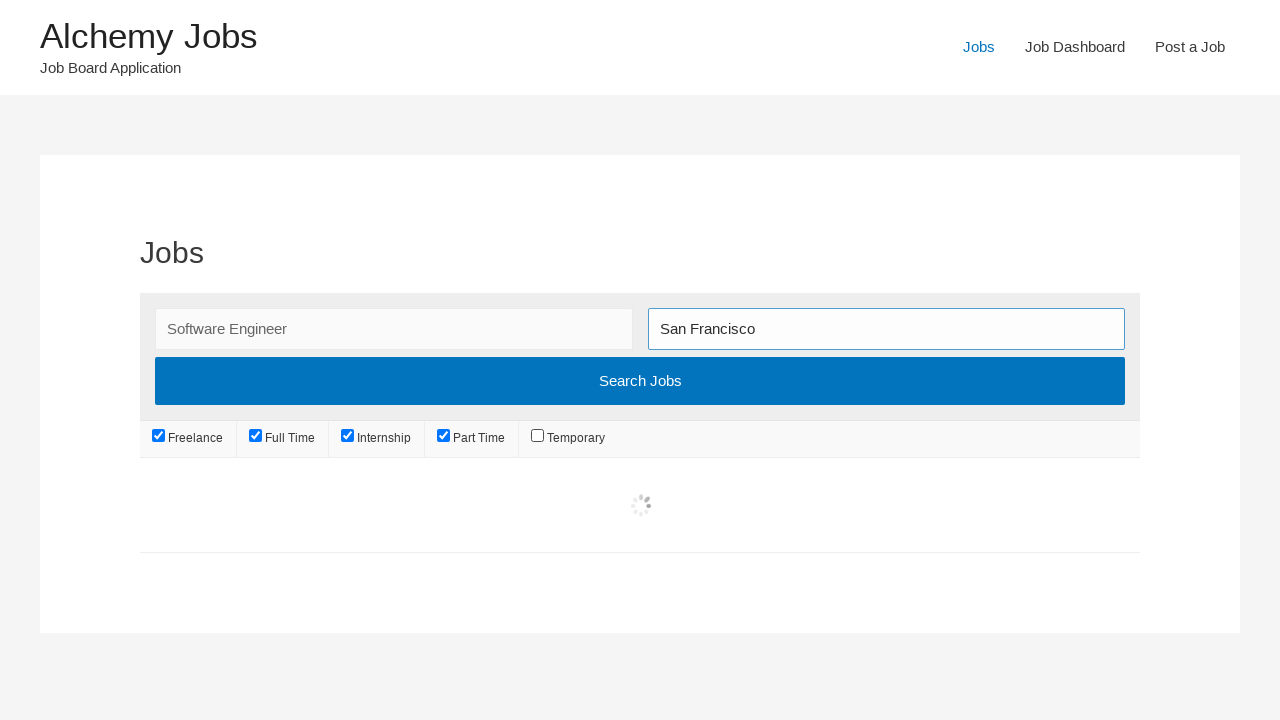

Unchecked freelance job type filter at (159, 436) on #job_type_freelance
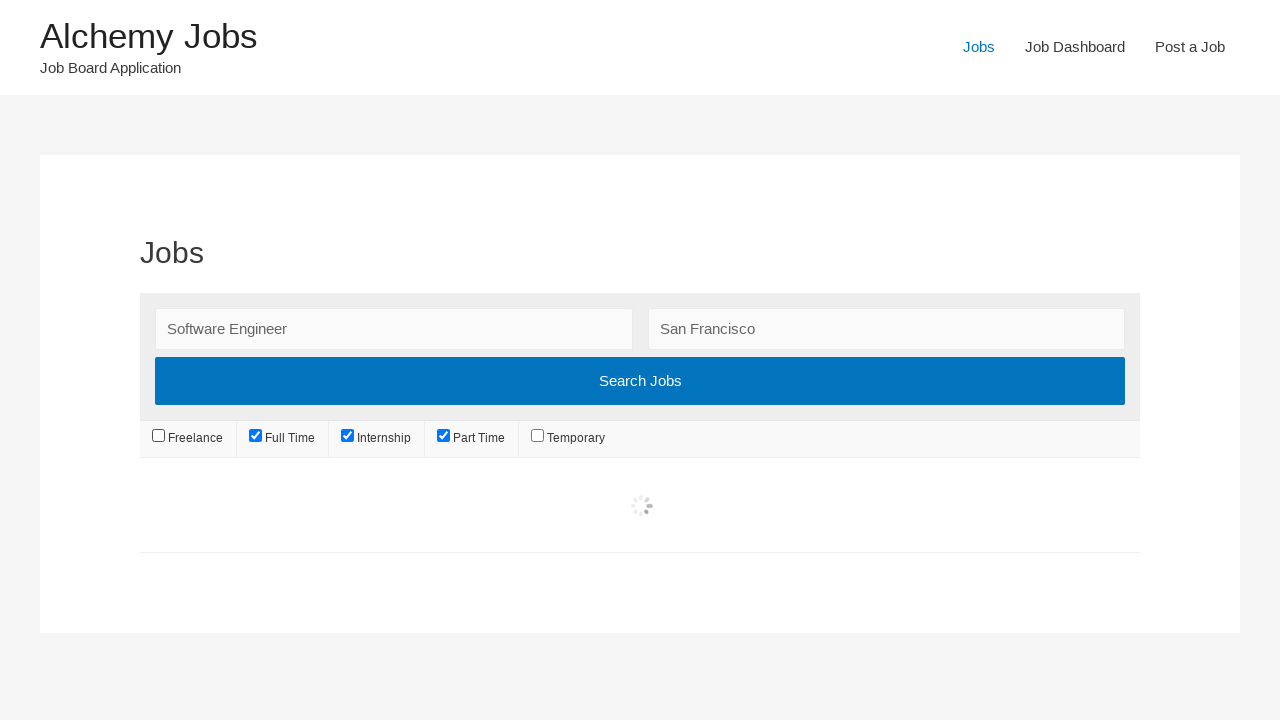

Unchecked internship job type filter at (348, 436) on #job_type_internship
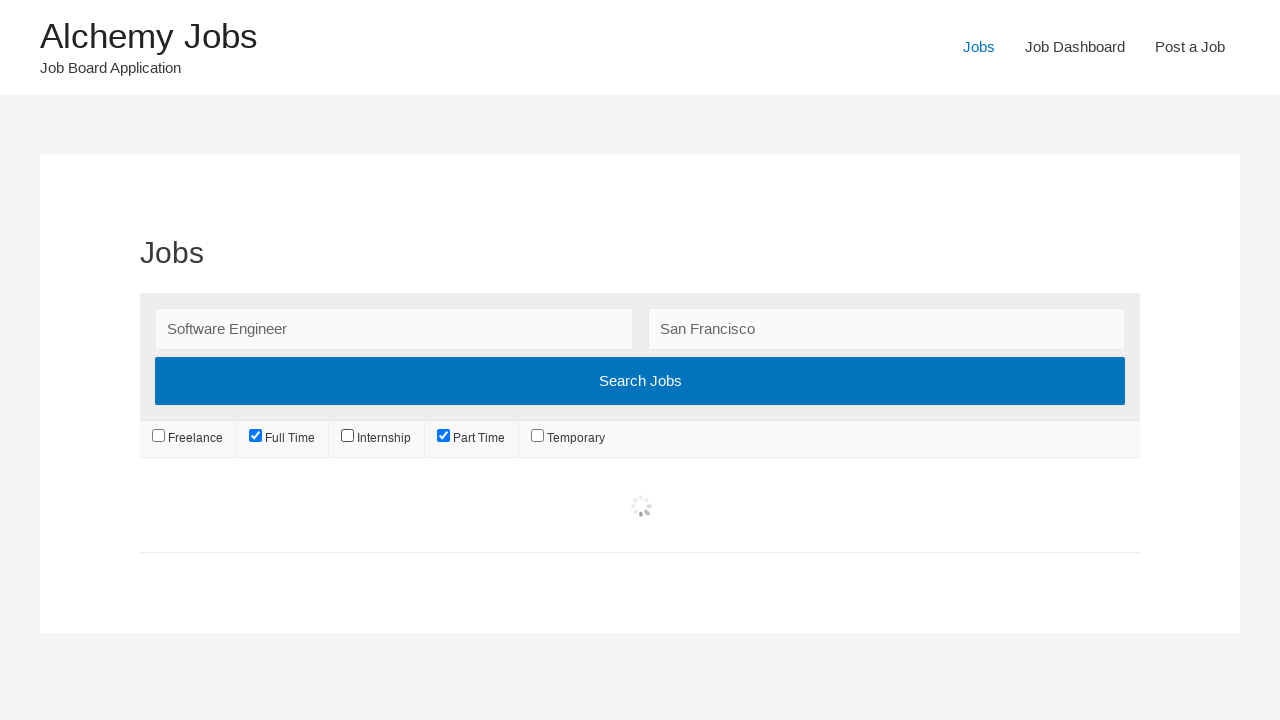

Unchecked part-time job type filter at (444, 436) on #job_type_part-time
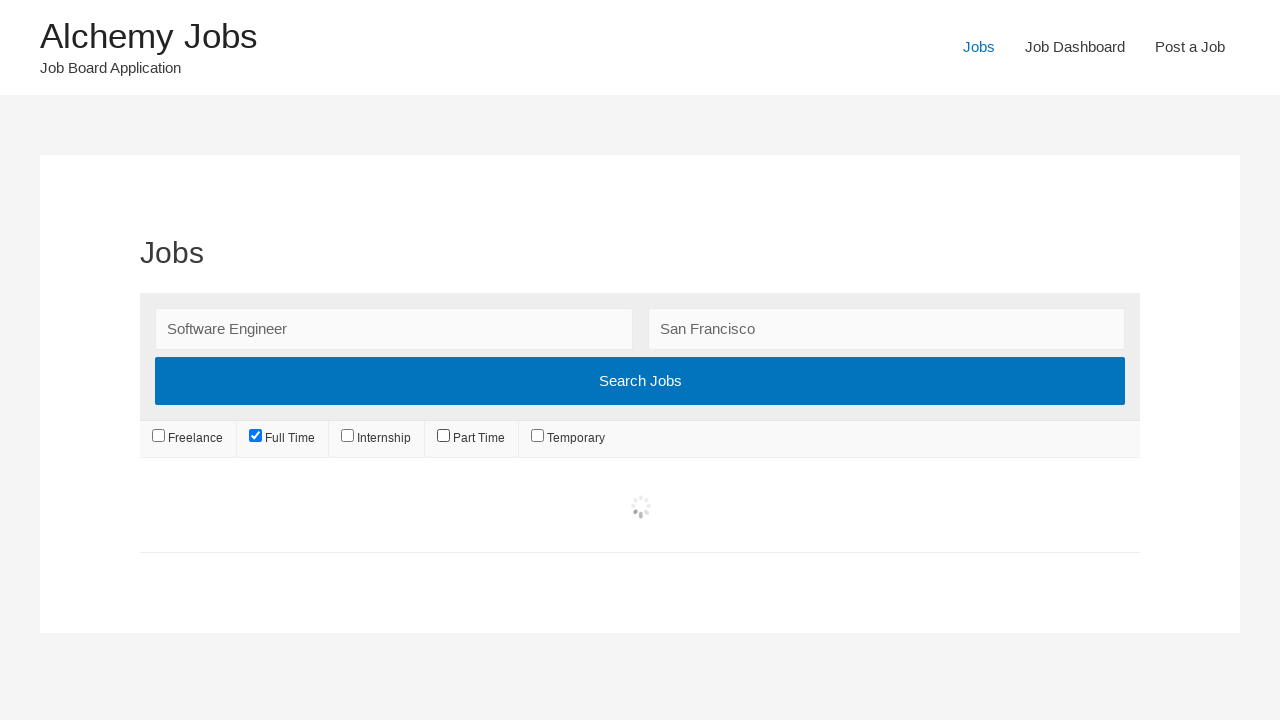

Job listings loaded successfully
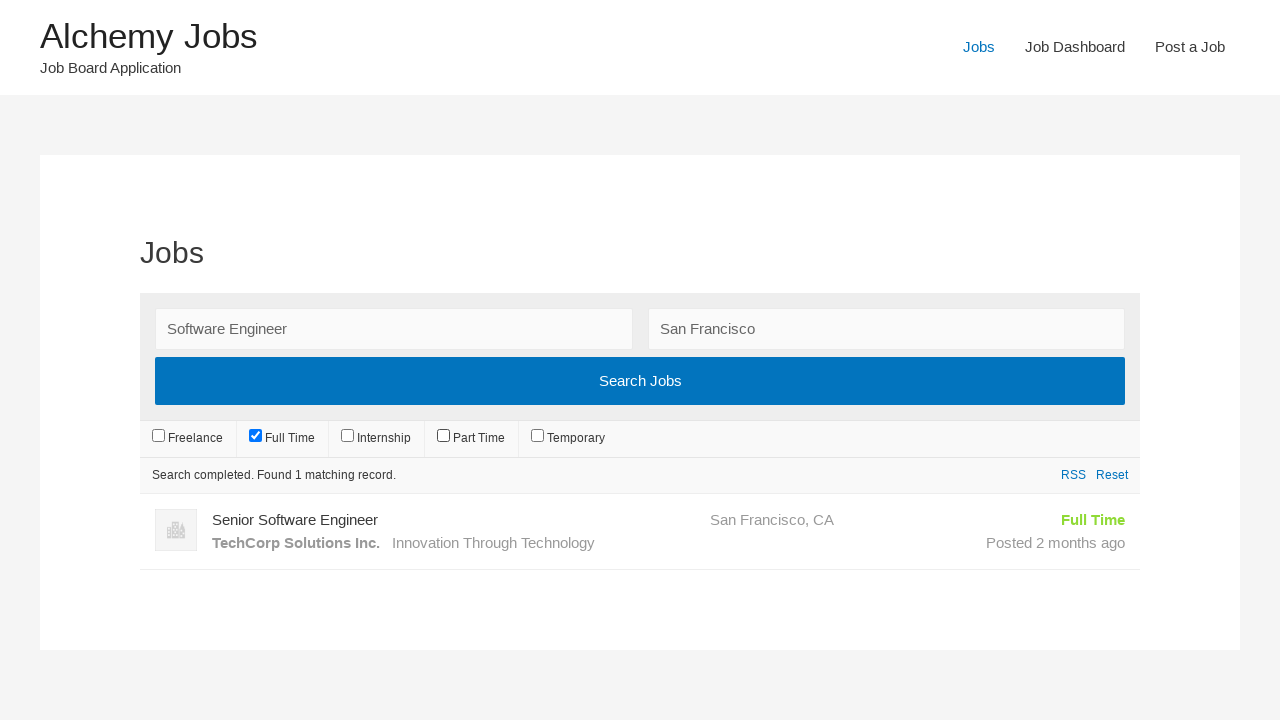

Clicked on the first job listing at (454, 520) on (//ul/li/a/div[1]/h3)[1]
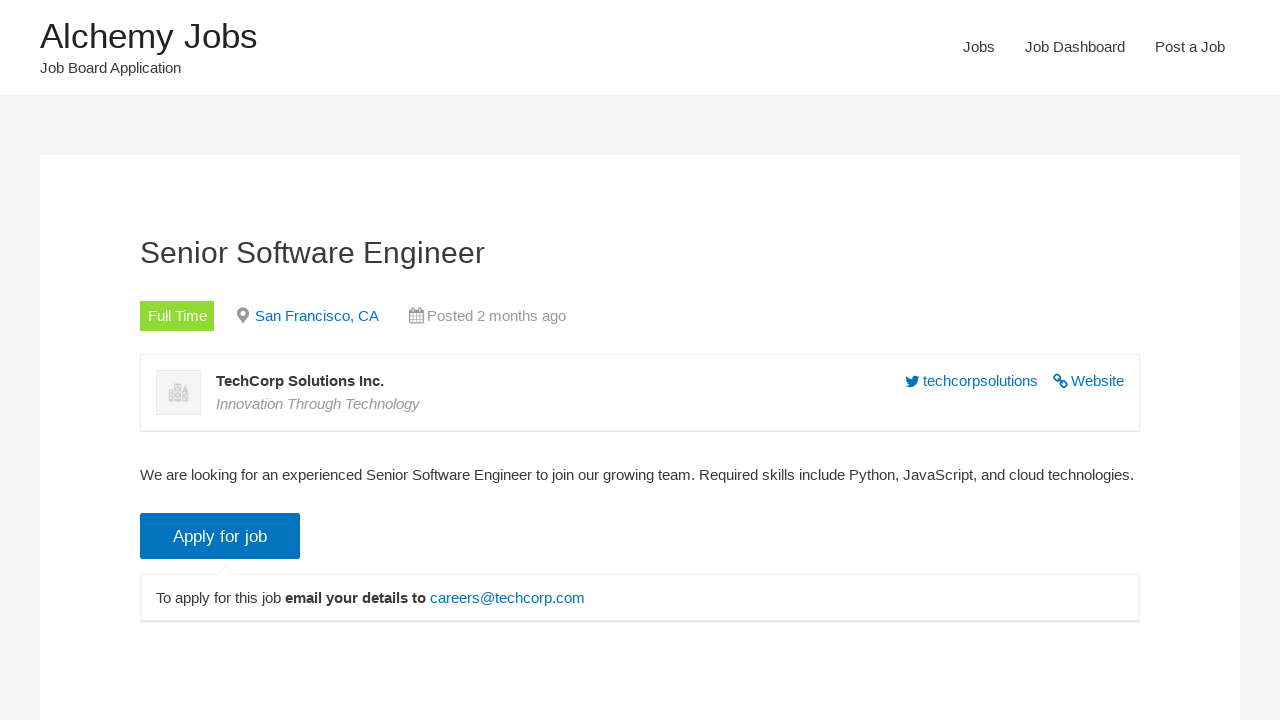

Clicked on Apply button to apply for the job at (220, 536) on .application_button
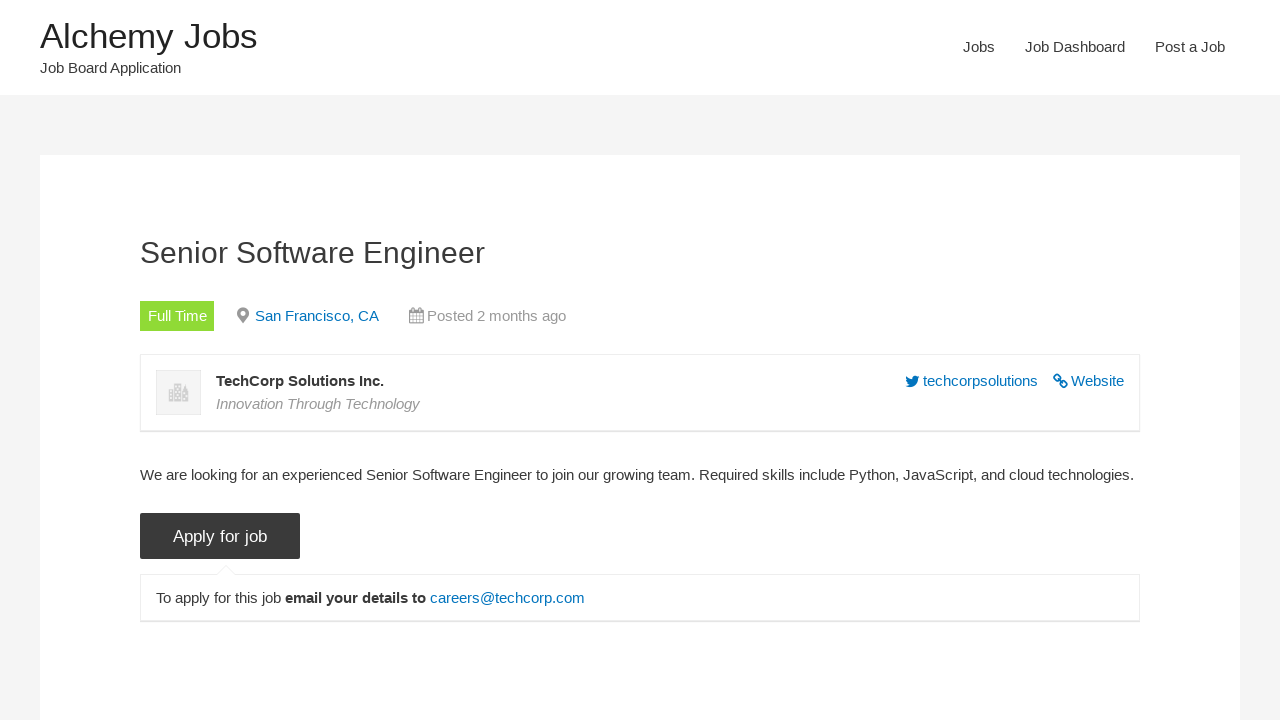

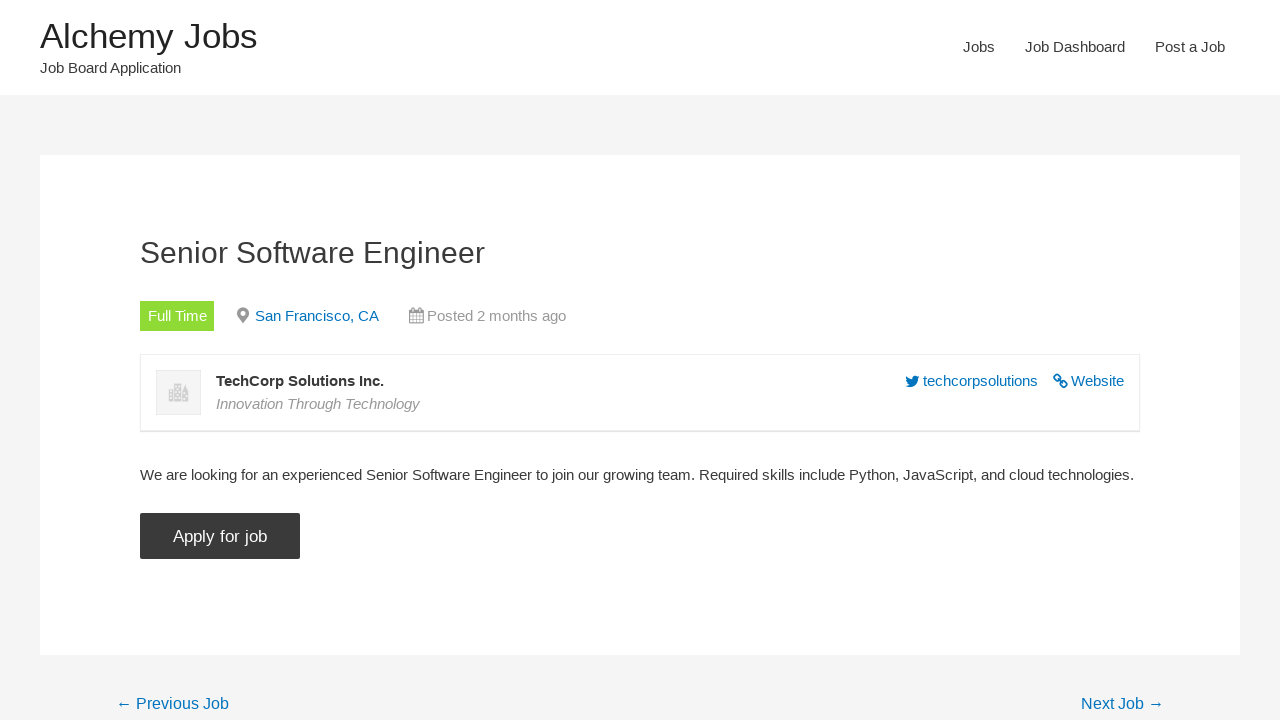